Tests that new todo items are appended to the bottom of the list by creating 3 items

Starting URL: https://demo.playwright.dev/todomvc

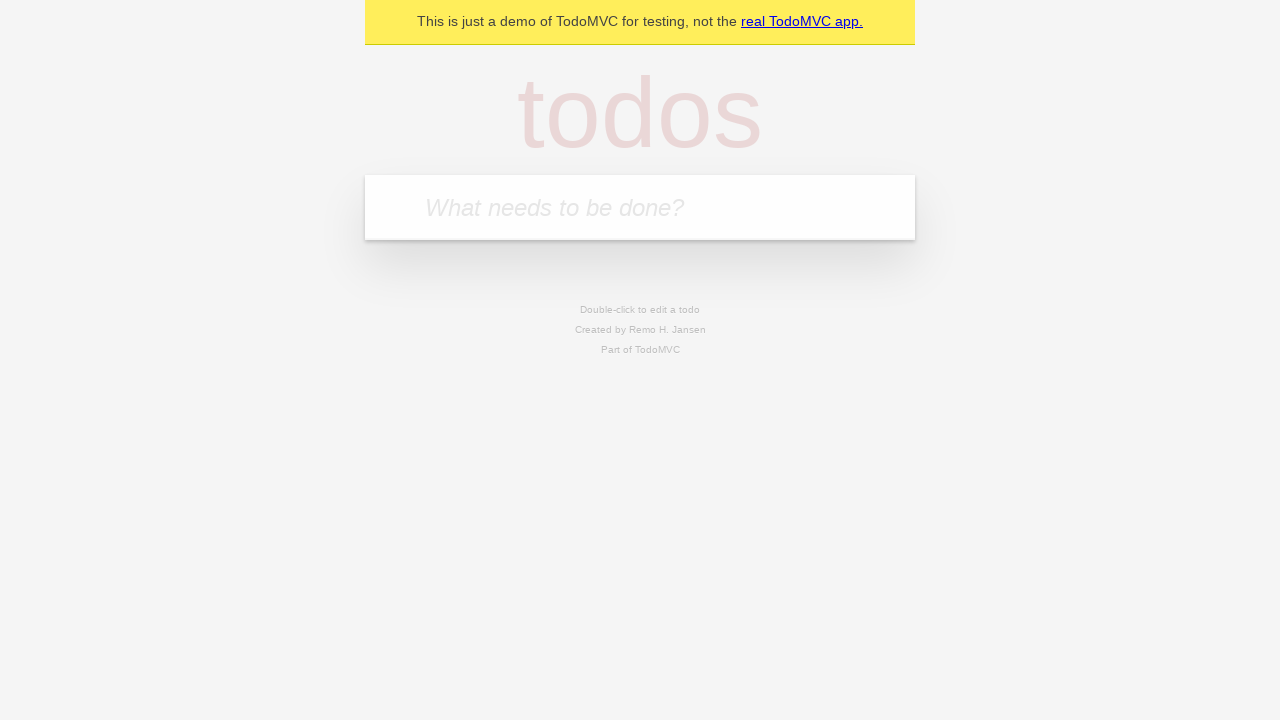

Filled todo input with 'buy some cheese' on internal:attr=[placeholder="What needs to be done?"i]
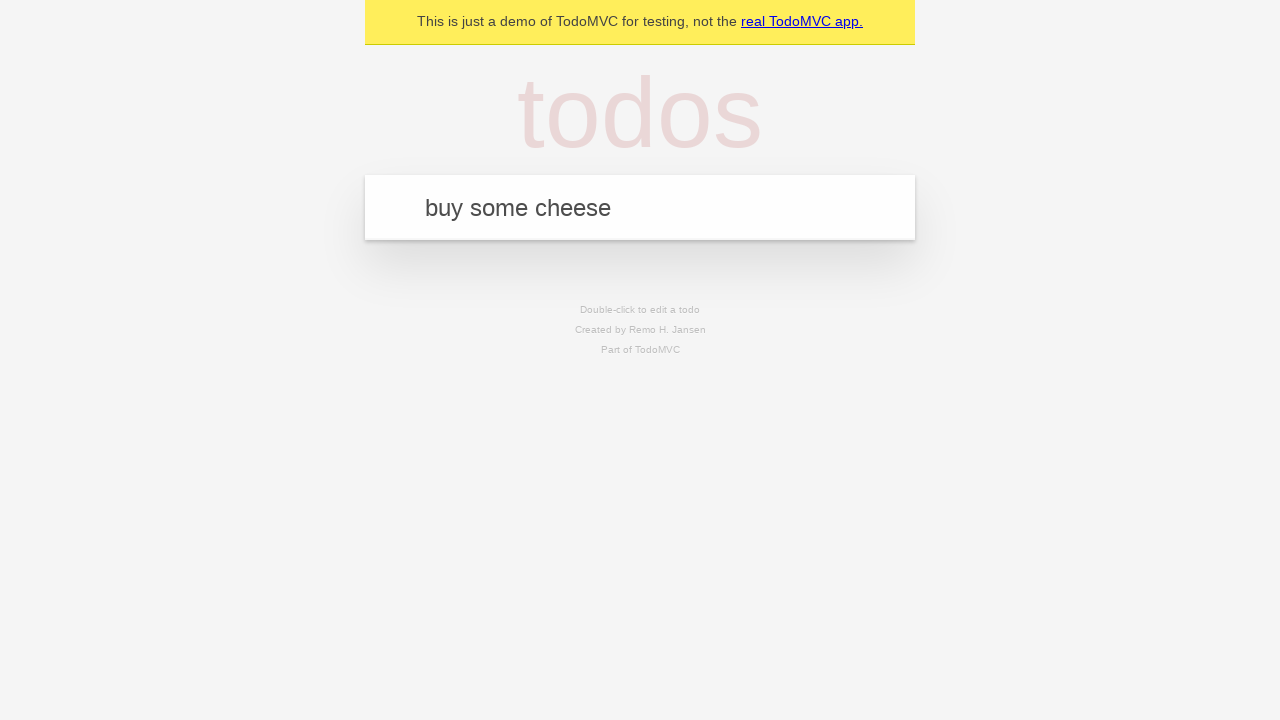

Pressed Enter to add 'buy some cheese' to the list on internal:attr=[placeholder="What needs to be done?"i]
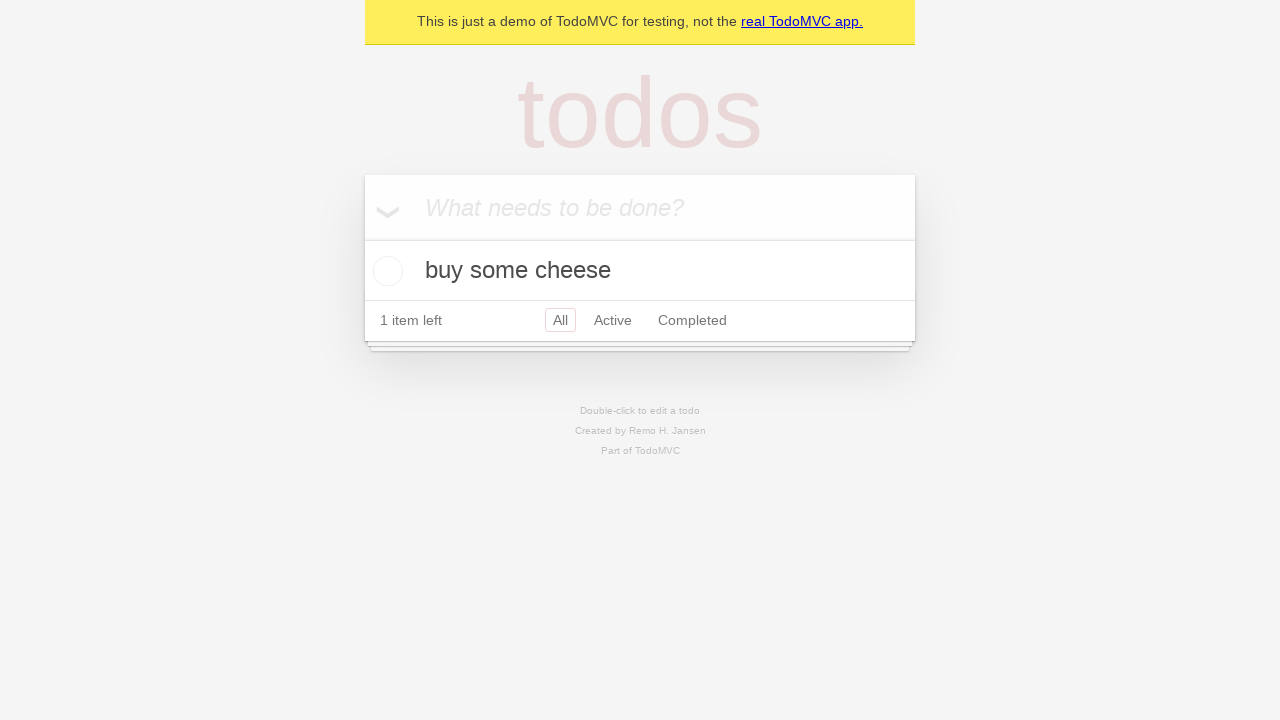

Filled todo input with 'feed the cat' on internal:attr=[placeholder="What needs to be done?"i]
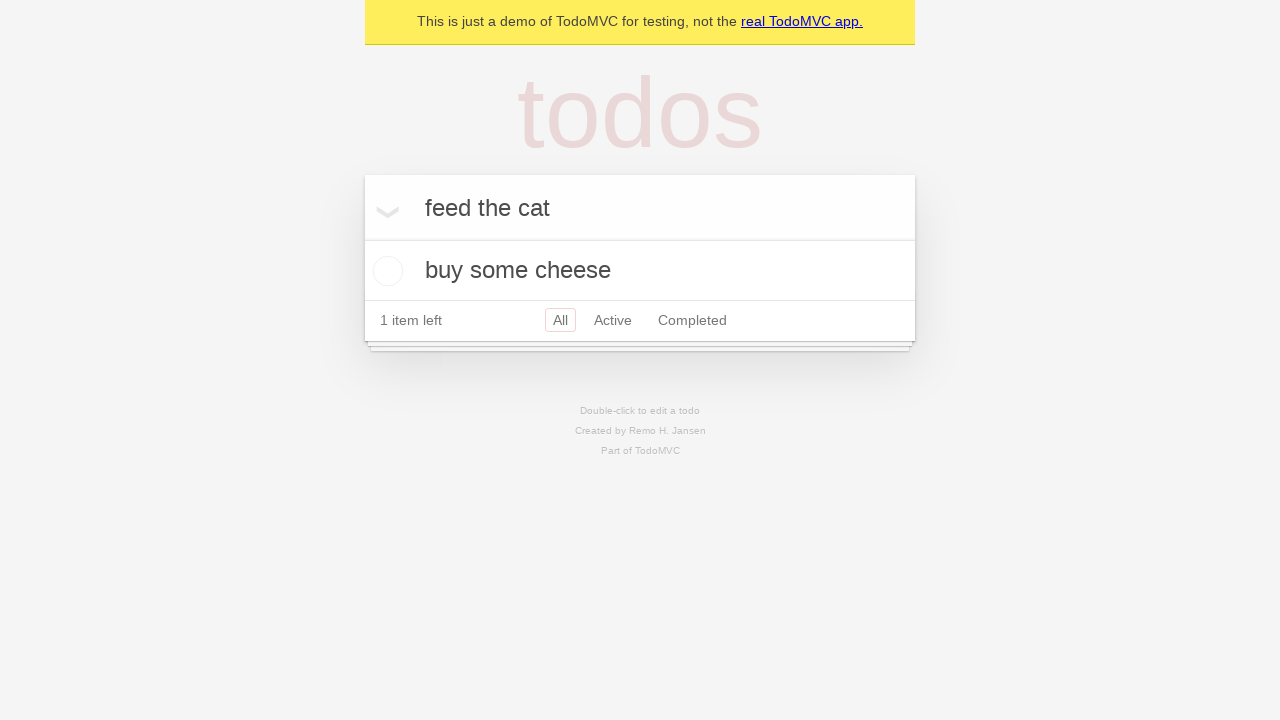

Pressed Enter to add 'feed the cat' to the list on internal:attr=[placeholder="What needs to be done?"i]
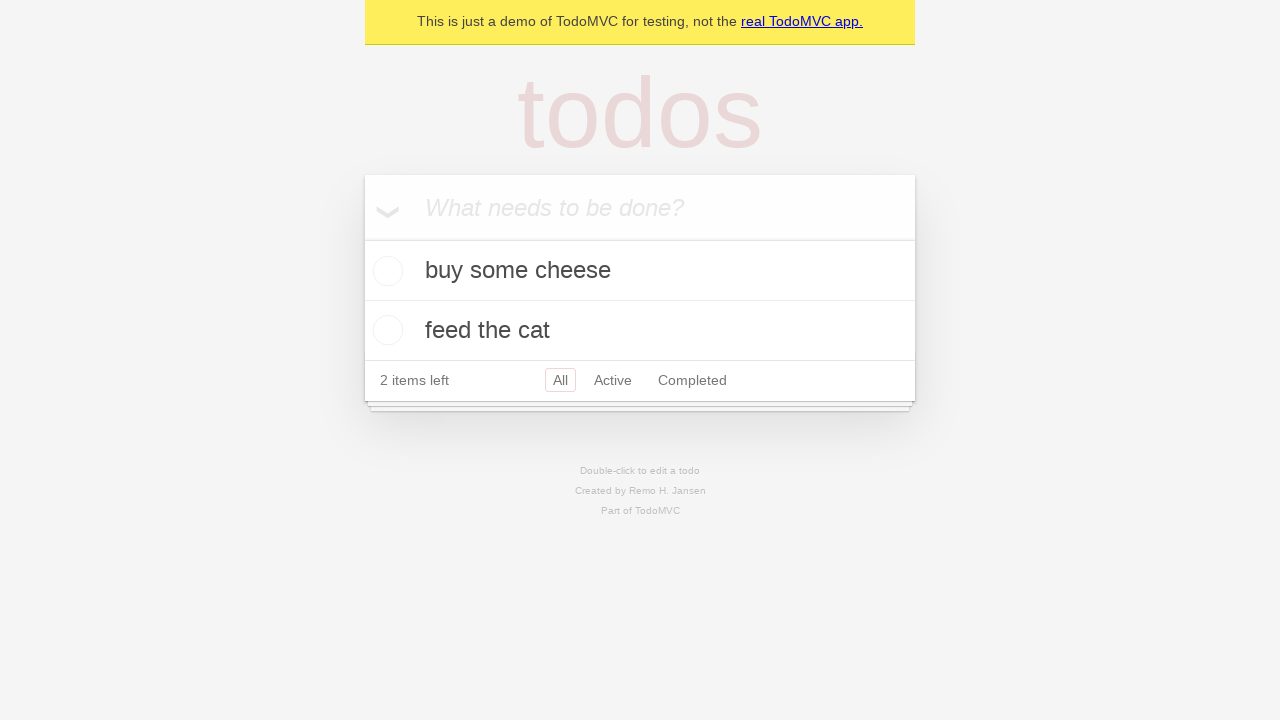

Filled todo input with 'book a doctors appointment' on internal:attr=[placeholder="What needs to be done?"i]
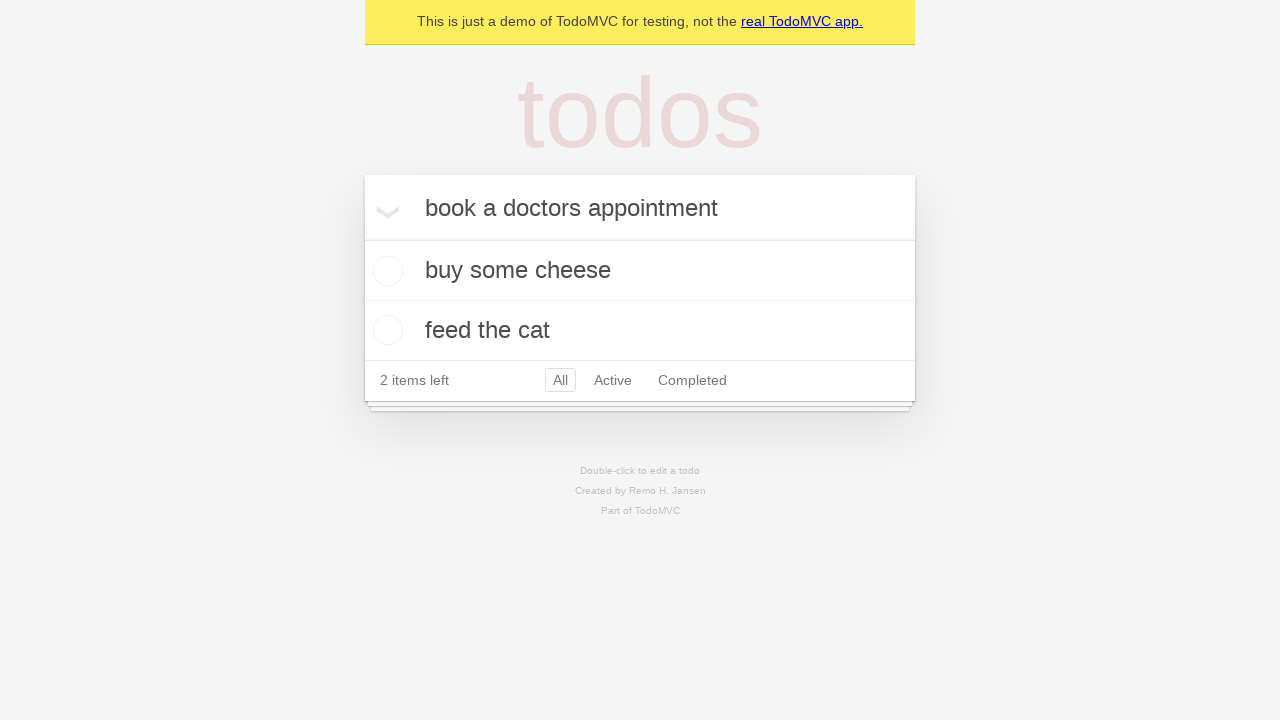

Pressed Enter to add 'book a doctors appointment' to the list on internal:attr=[placeholder="What needs to be done?"i]
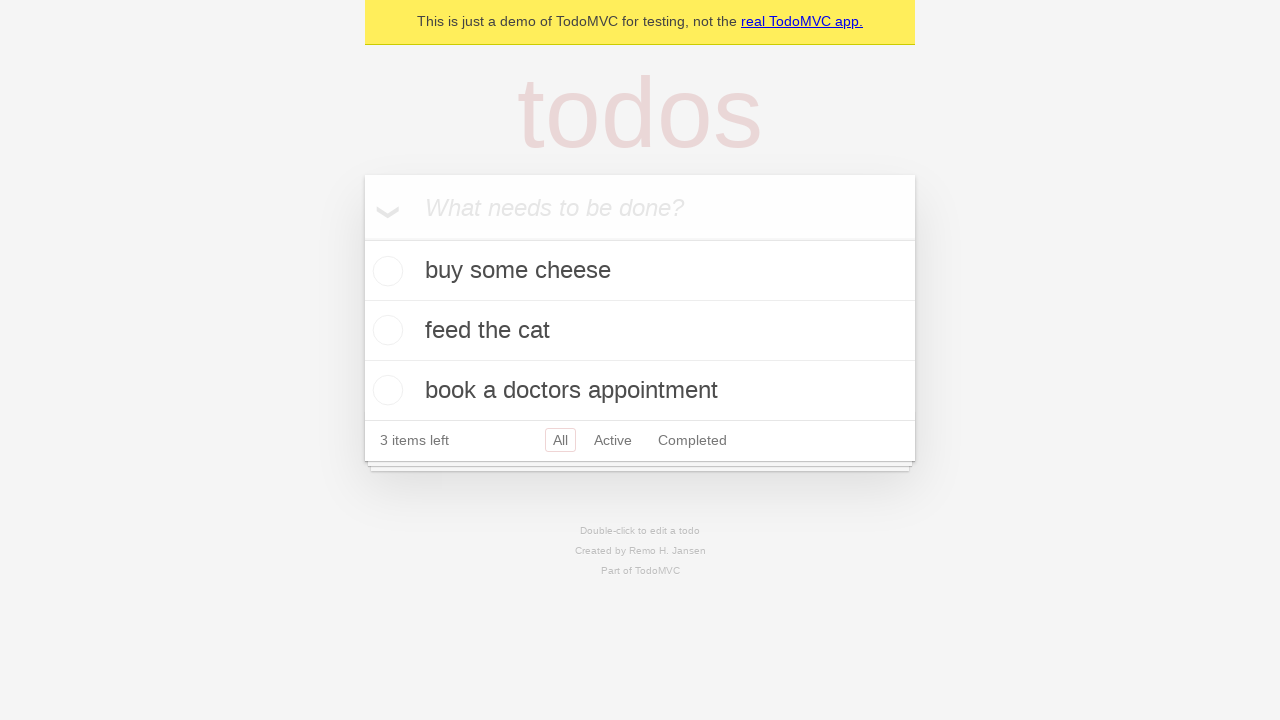

All 3 todo items have been added to the list
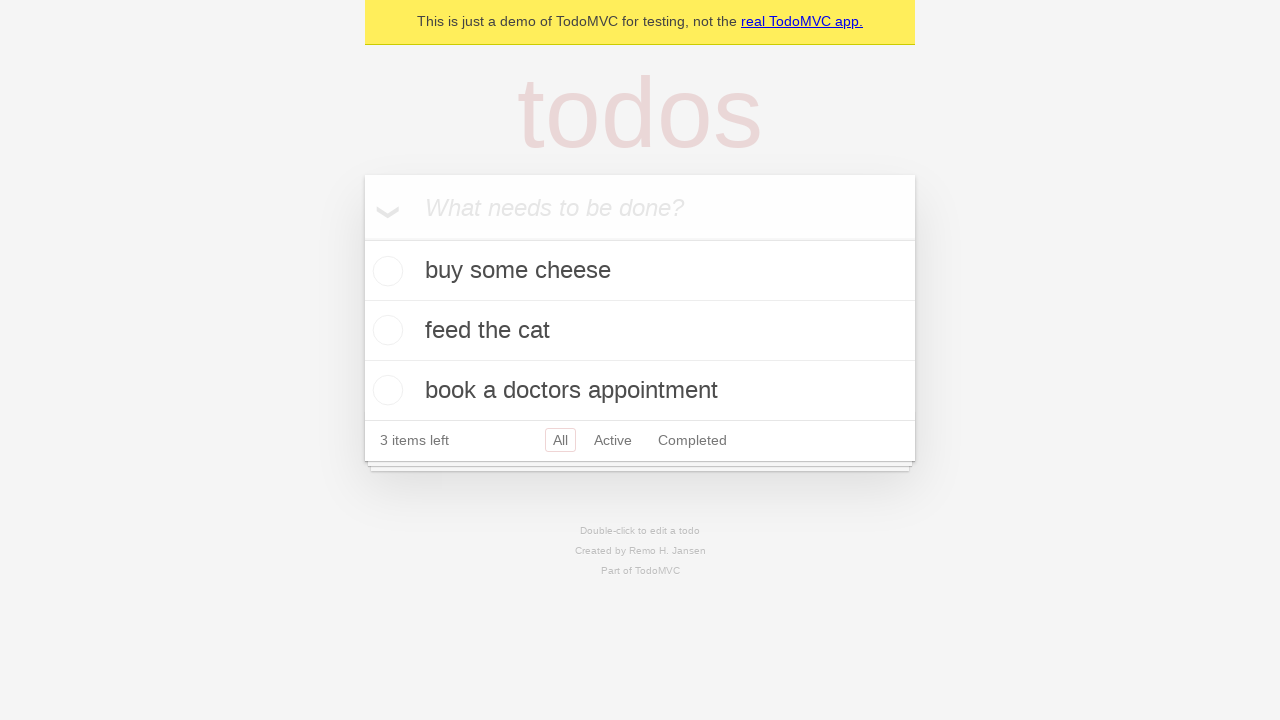

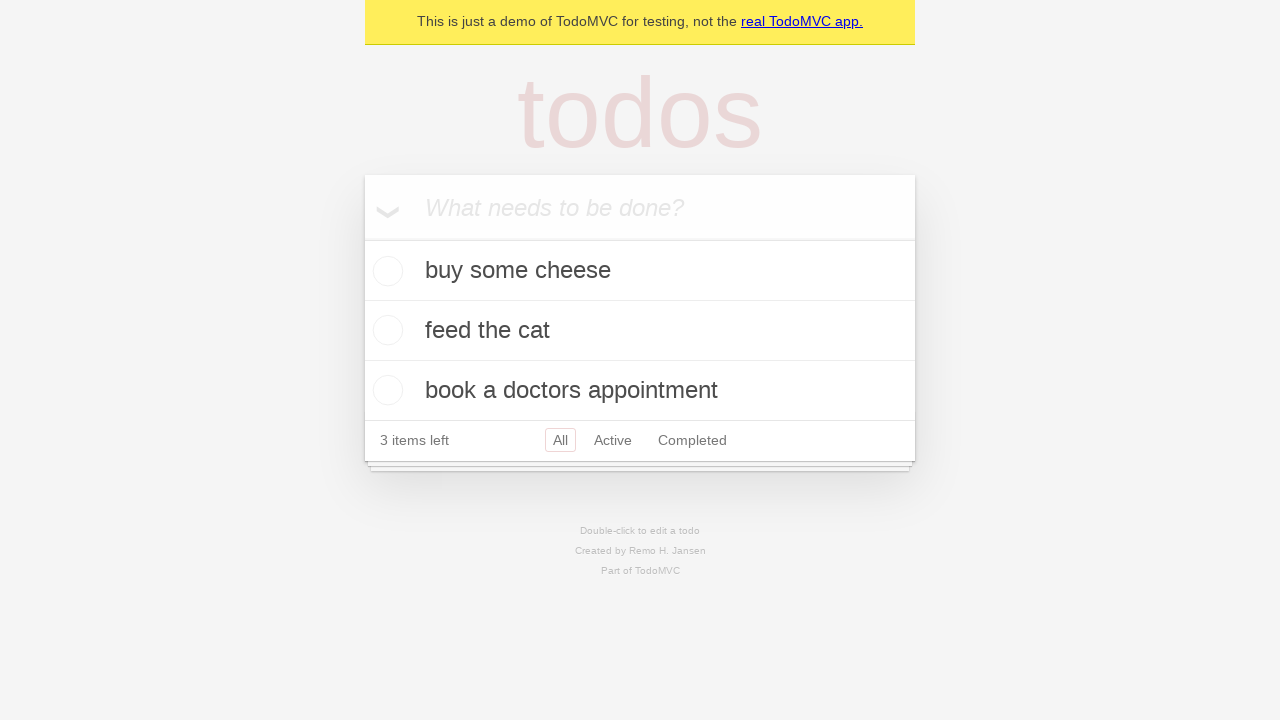